Opens the Flipkart homepage and maximizes the browser window

Starting URL: https://www.flipkart.com

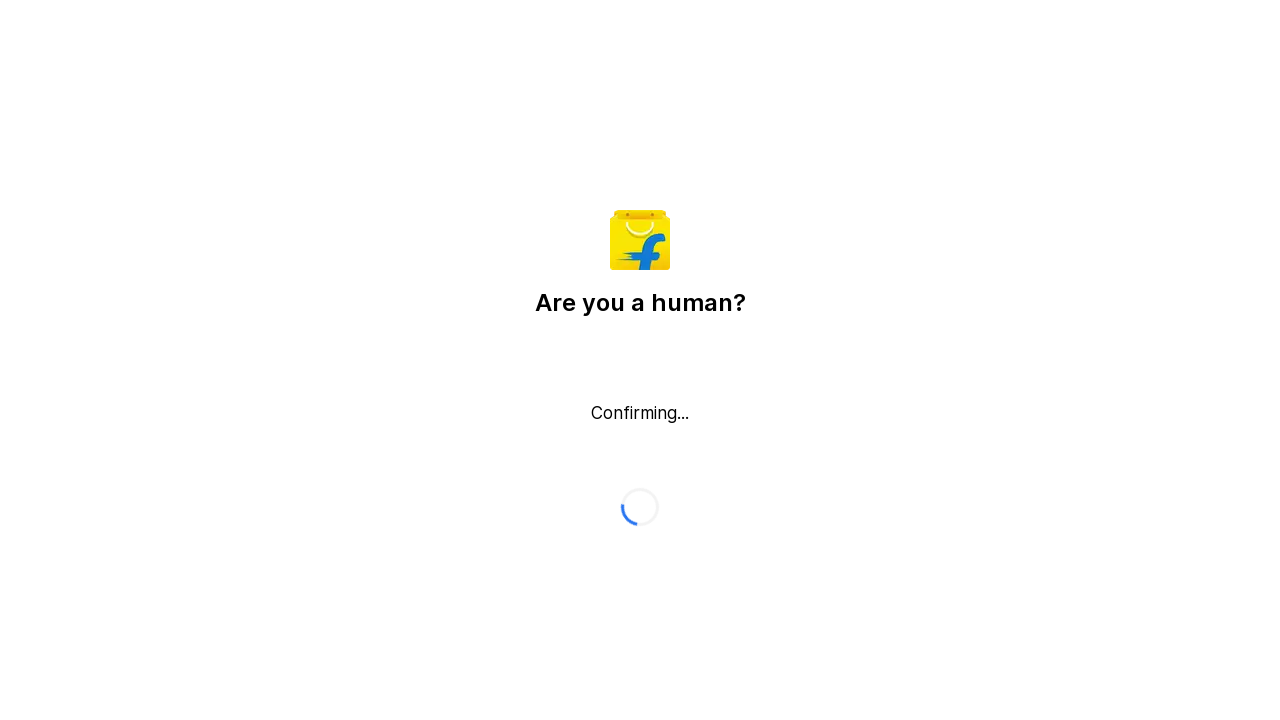

Flipkart homepage loaded and DOM content ready
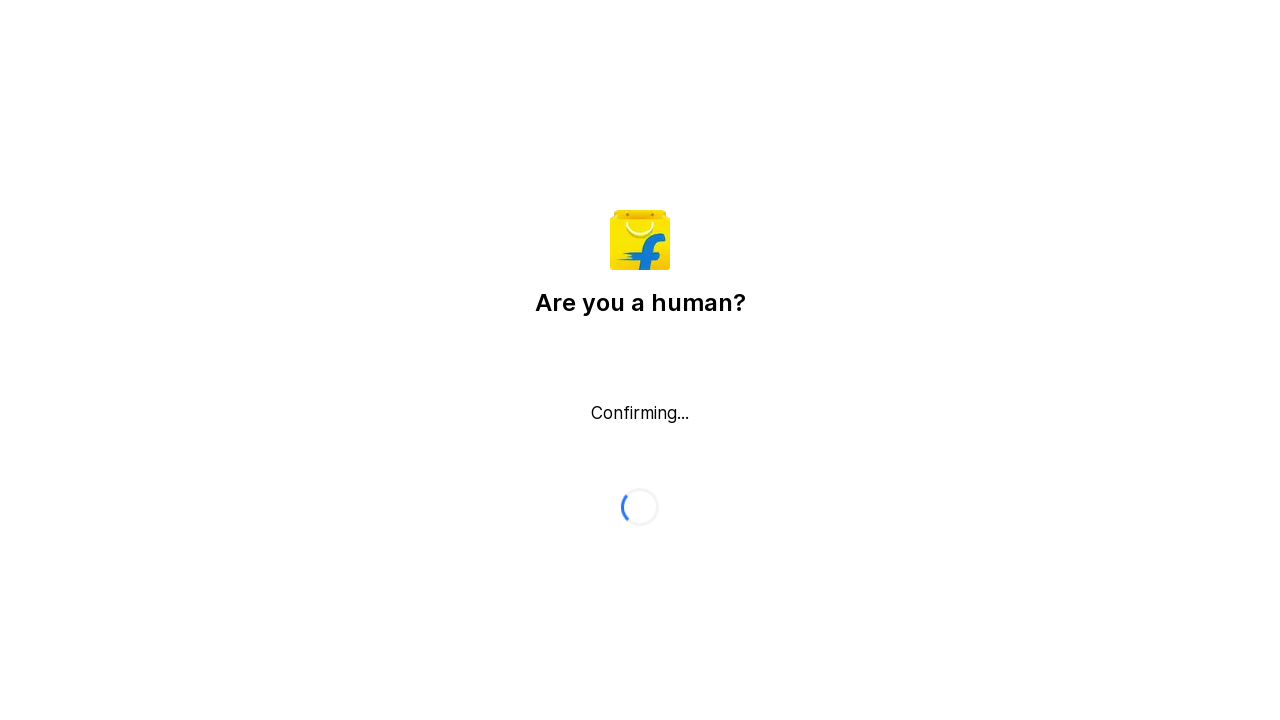

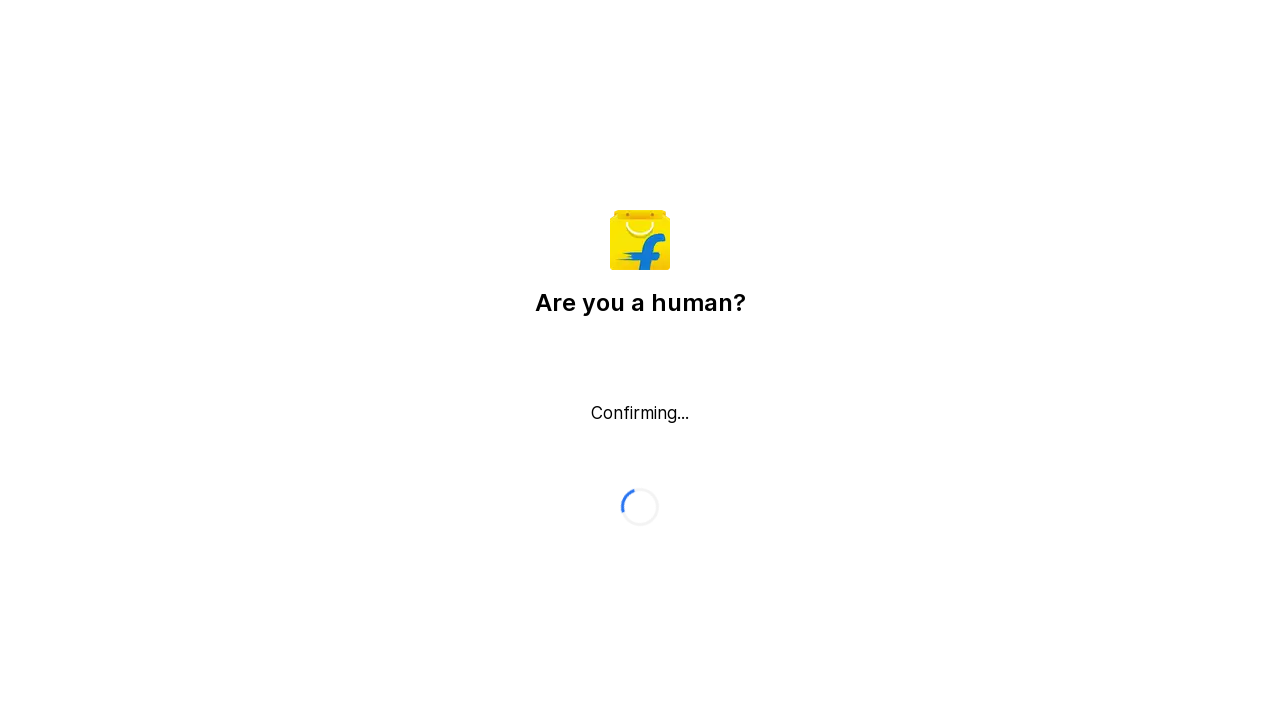